Tests radio button functionality by checking the female radio button's status and selecting it if not already selected, then retrieves all links on the page

Starting URL: https://www.syntaxprojects.com/basic-radiobutton-demo.php

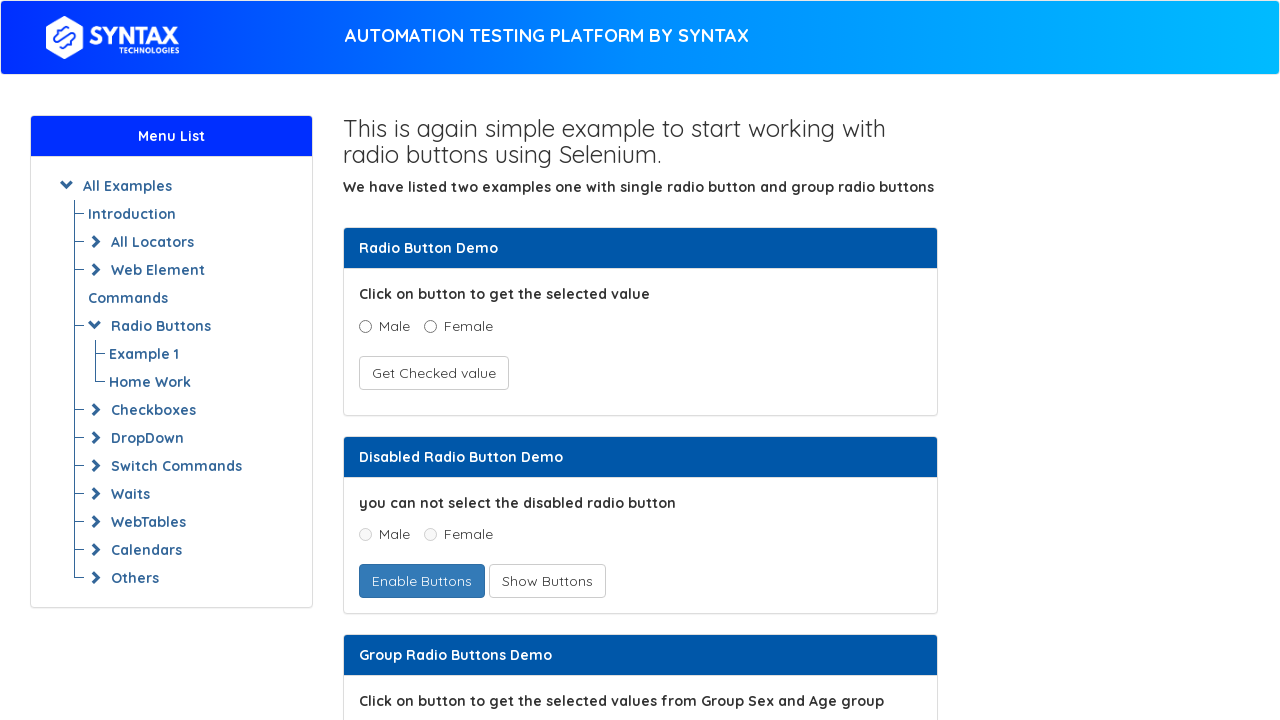

Located the female radio button element
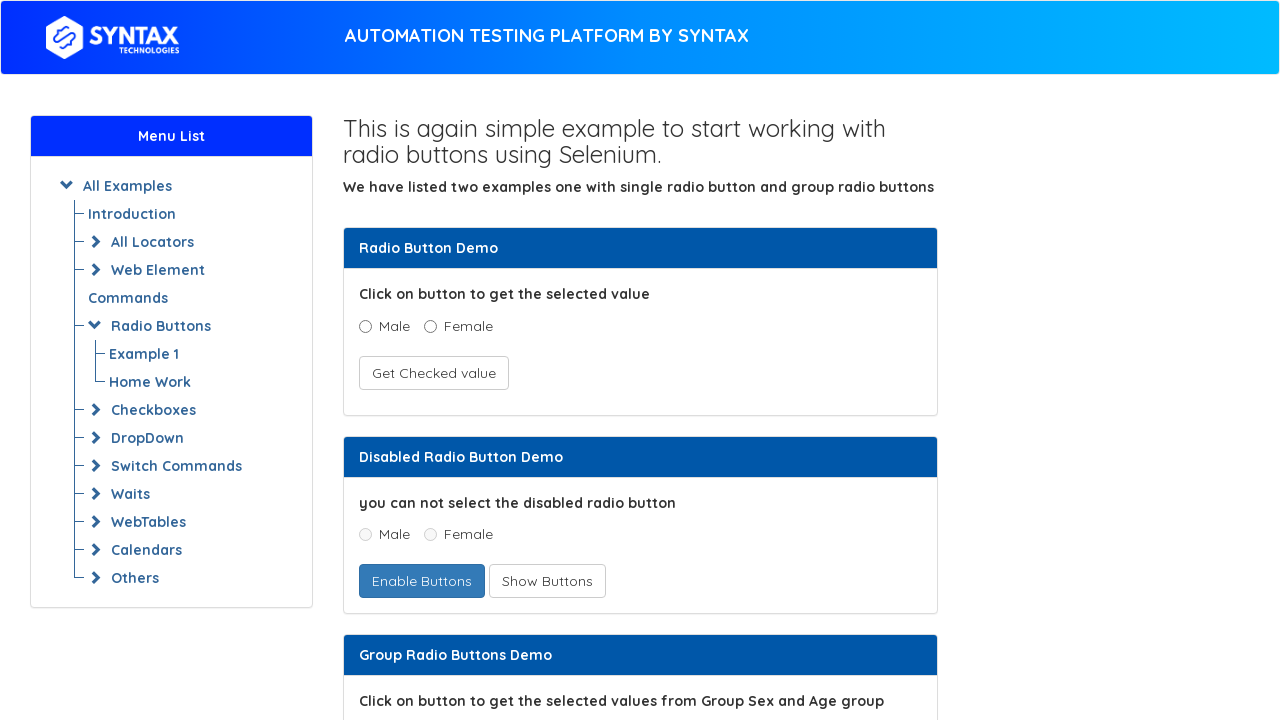

Checked if female radio button is enabled: True
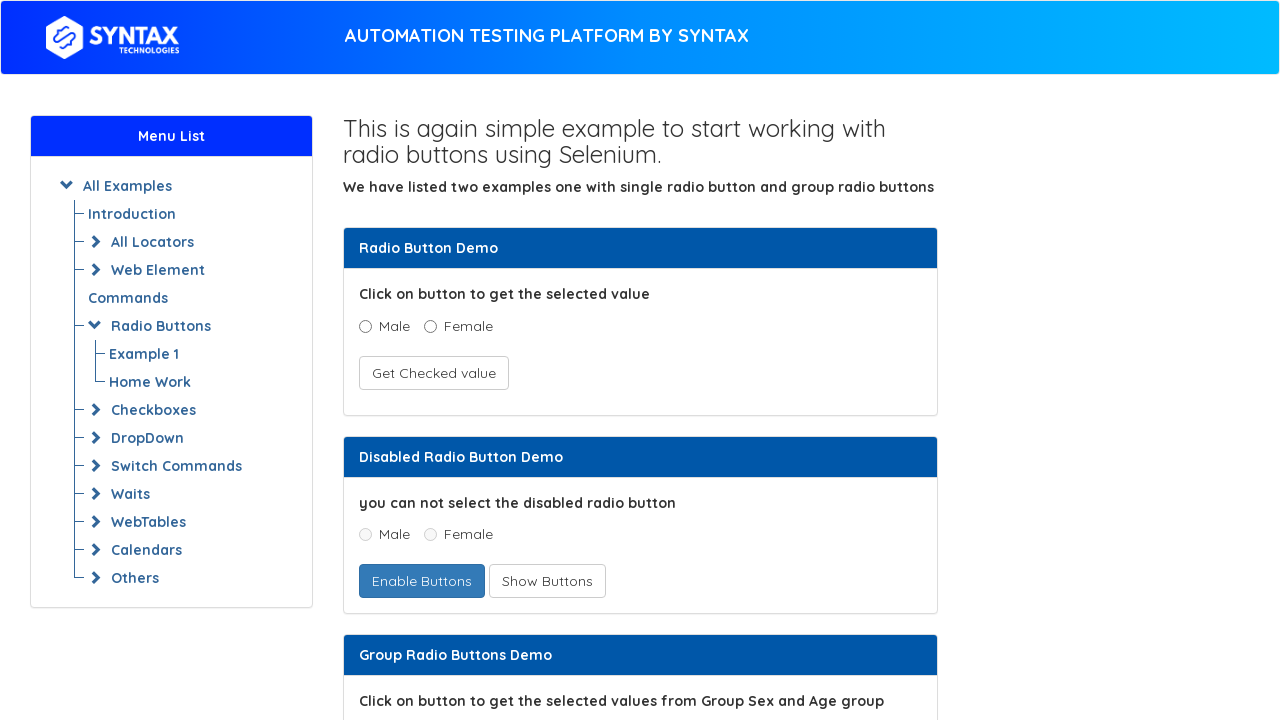

Checked if female radio button is visible: True
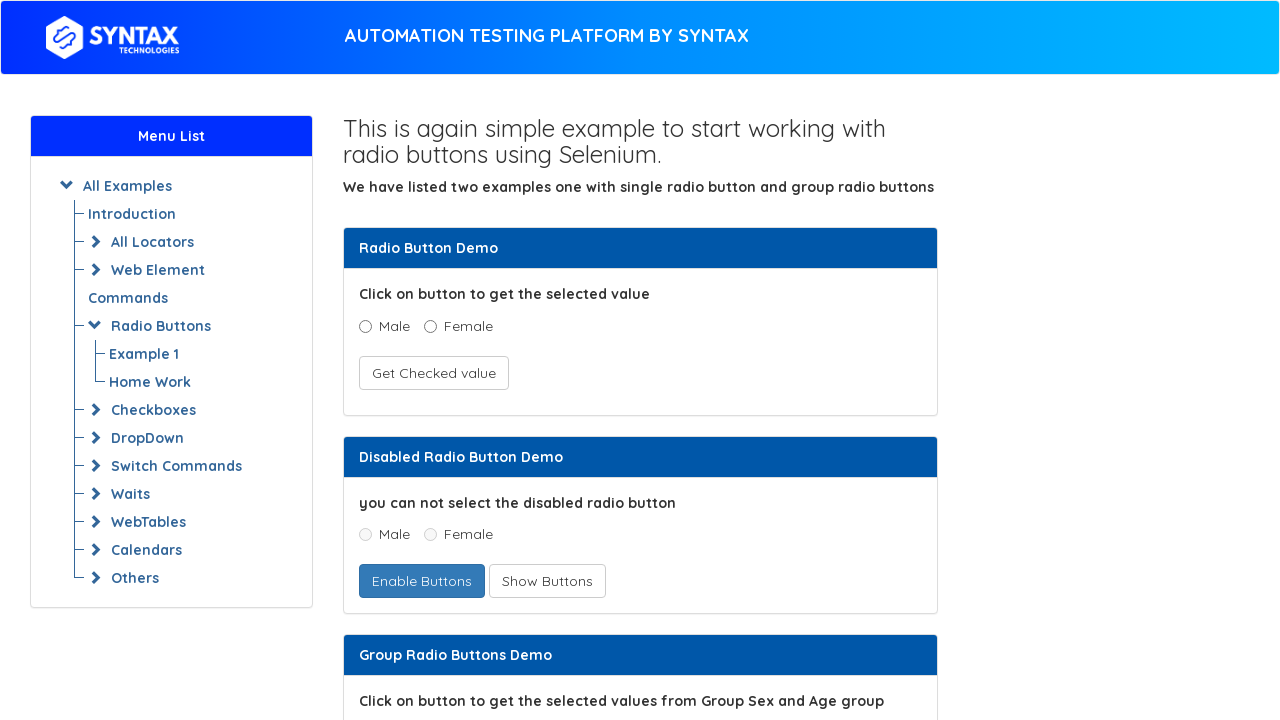

Checked if female radio button is selected: False
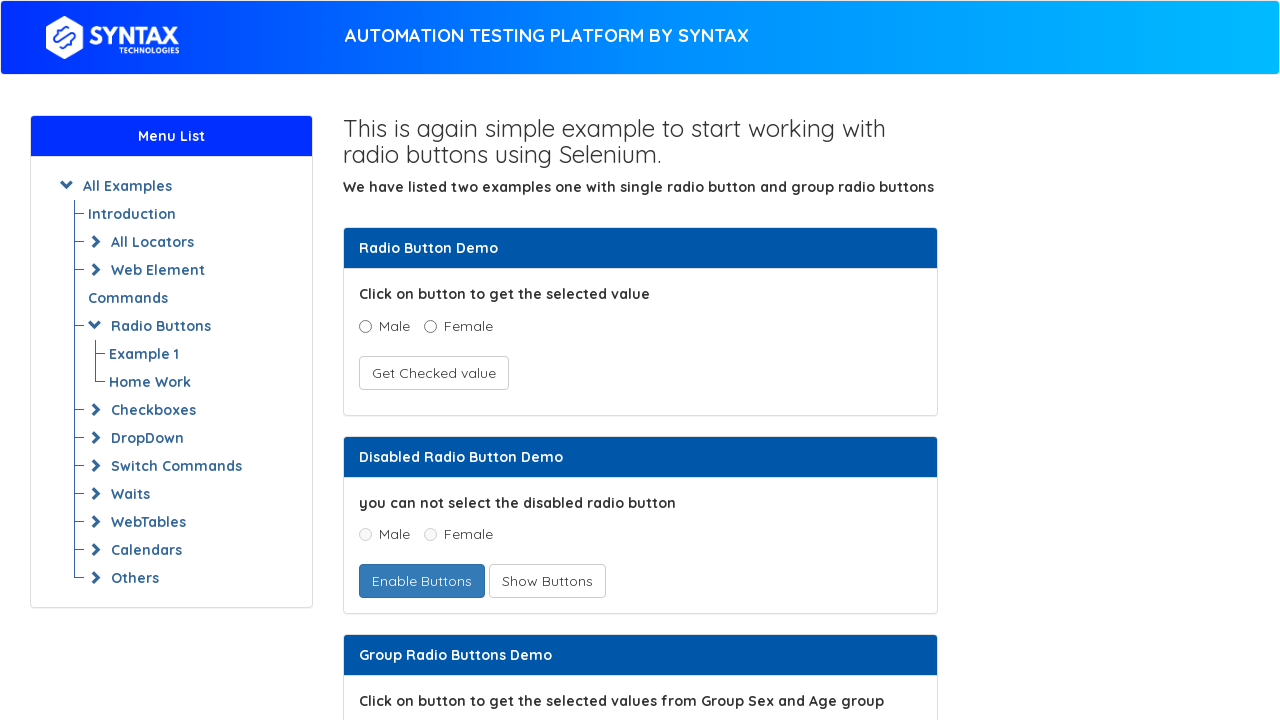

Clicked the female radio button to select it at (430, 326) on xpath=//input[@value='Female' and @name='optradio']
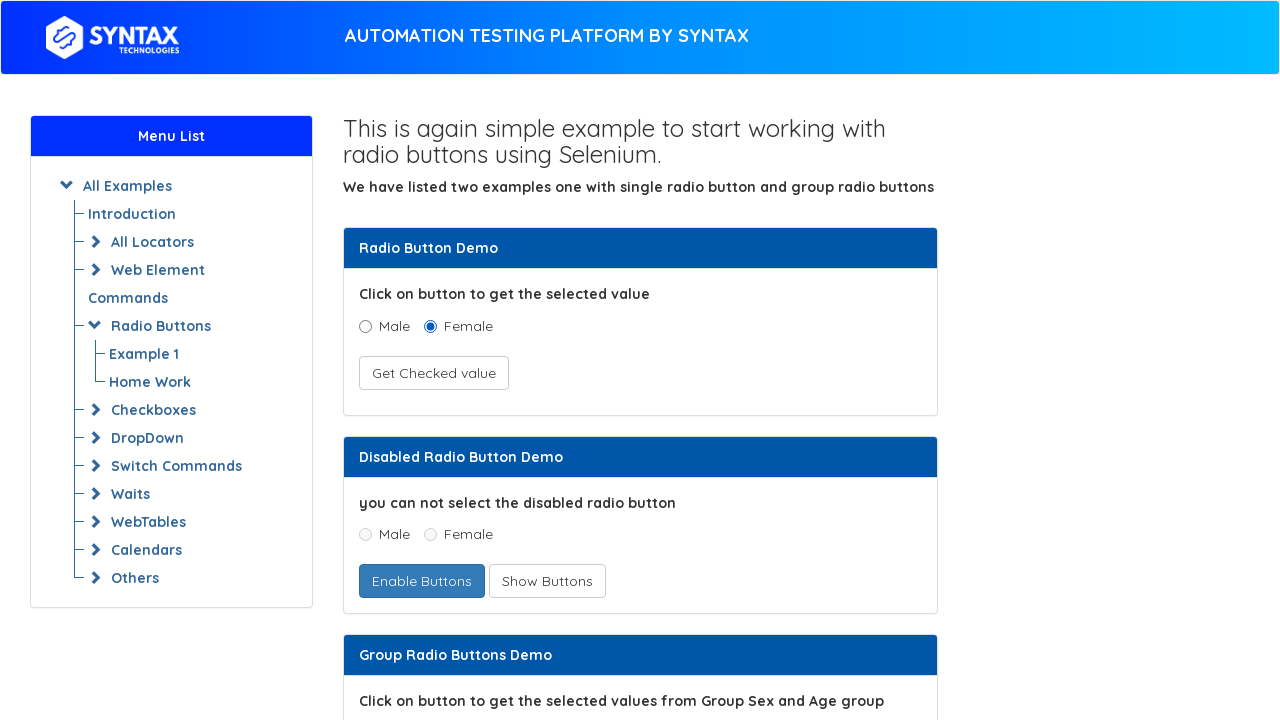

Verified female radio button is now selected: True
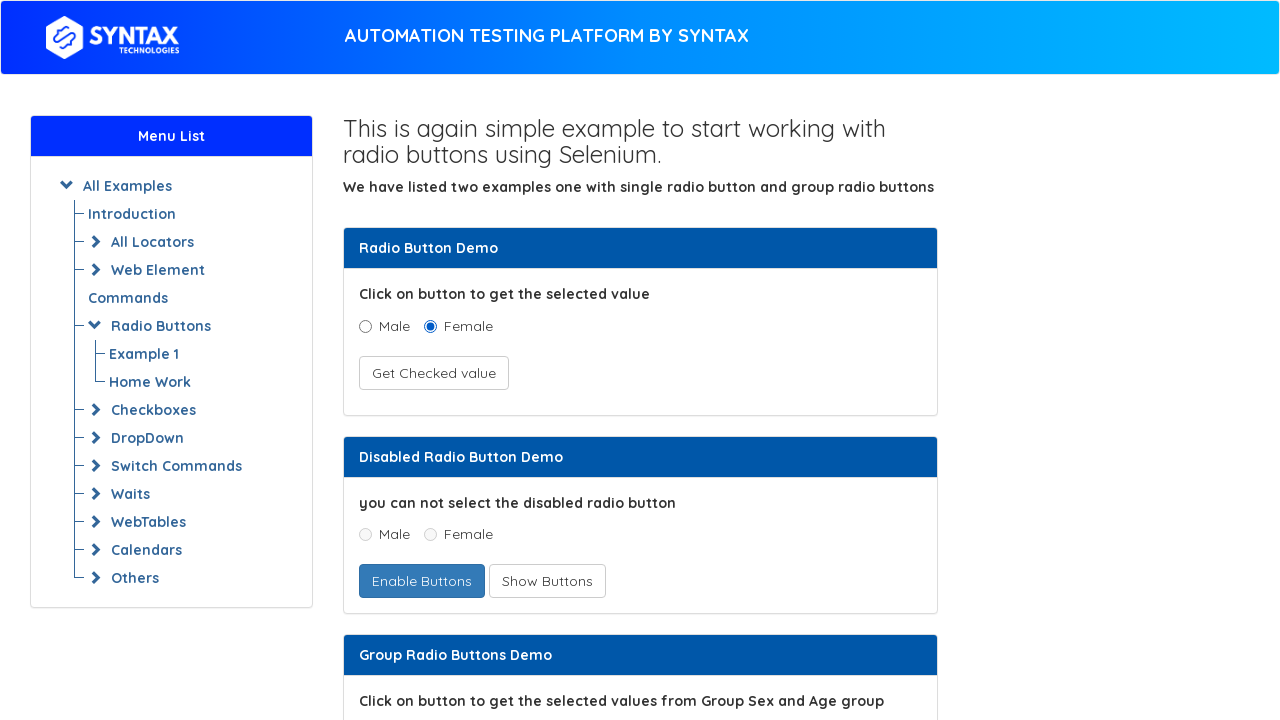

Retrieved all links on the page: 73 links found
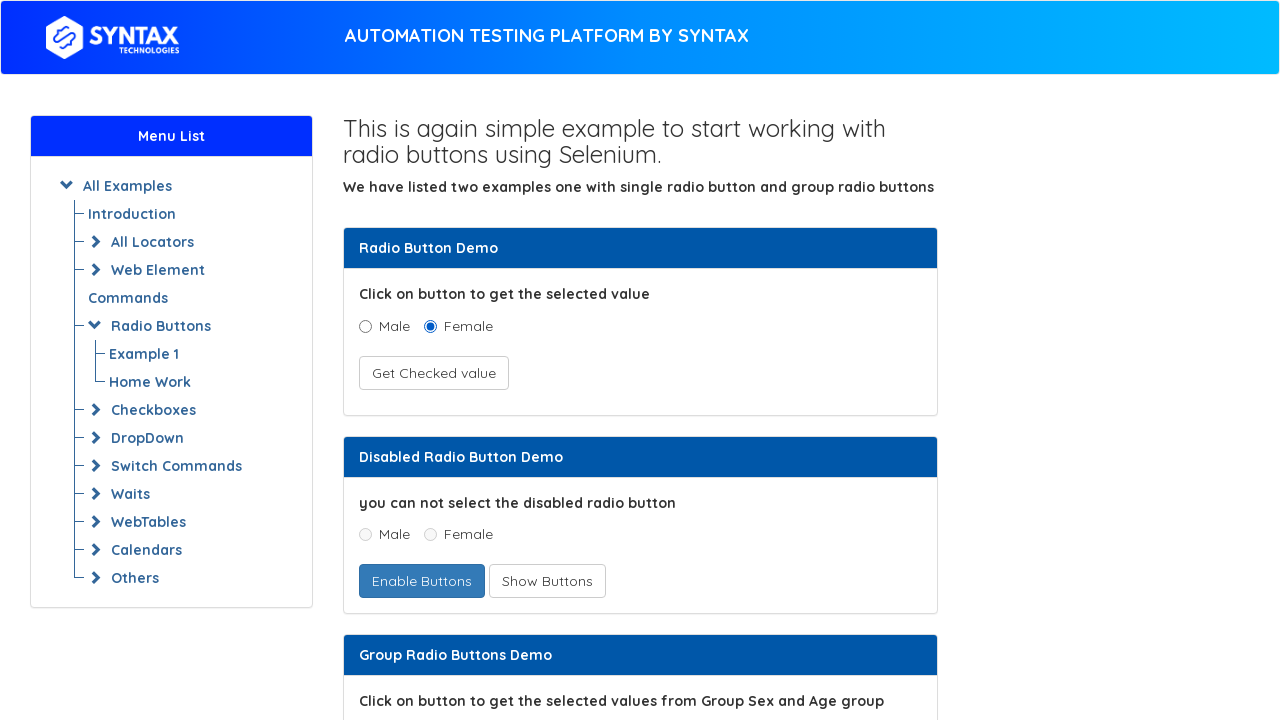

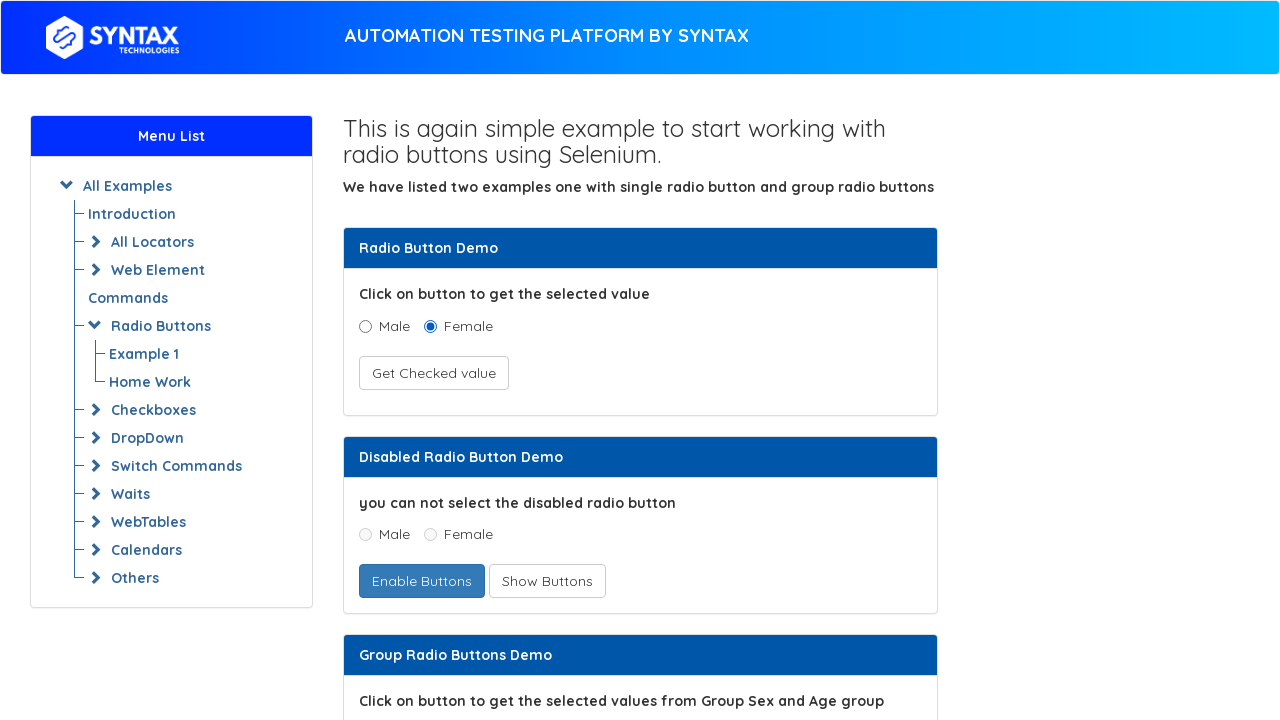